Tests input field functionality on a training ground page by typing text into an input field and verifying the value was entered correctly

Starting URL: https://techstepacademy.com/training-ground

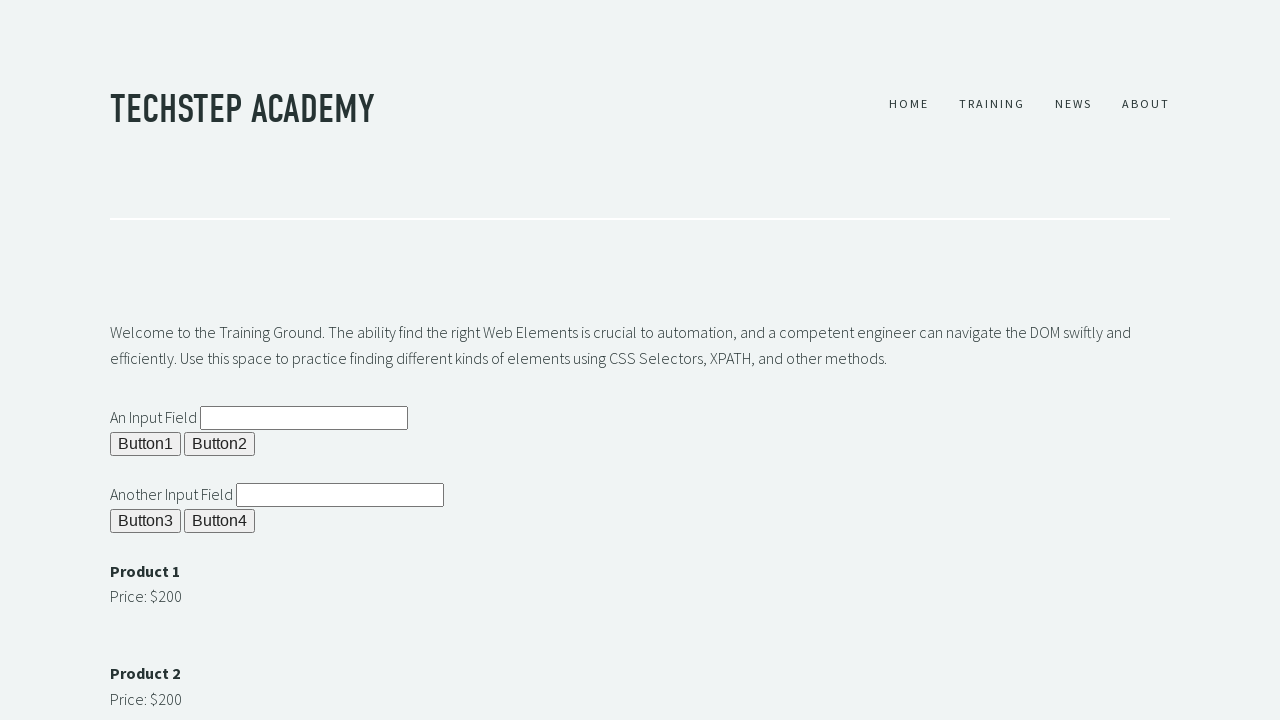

Filled input field #ipt1 with test value 'Test worked bro!' on #ipt1
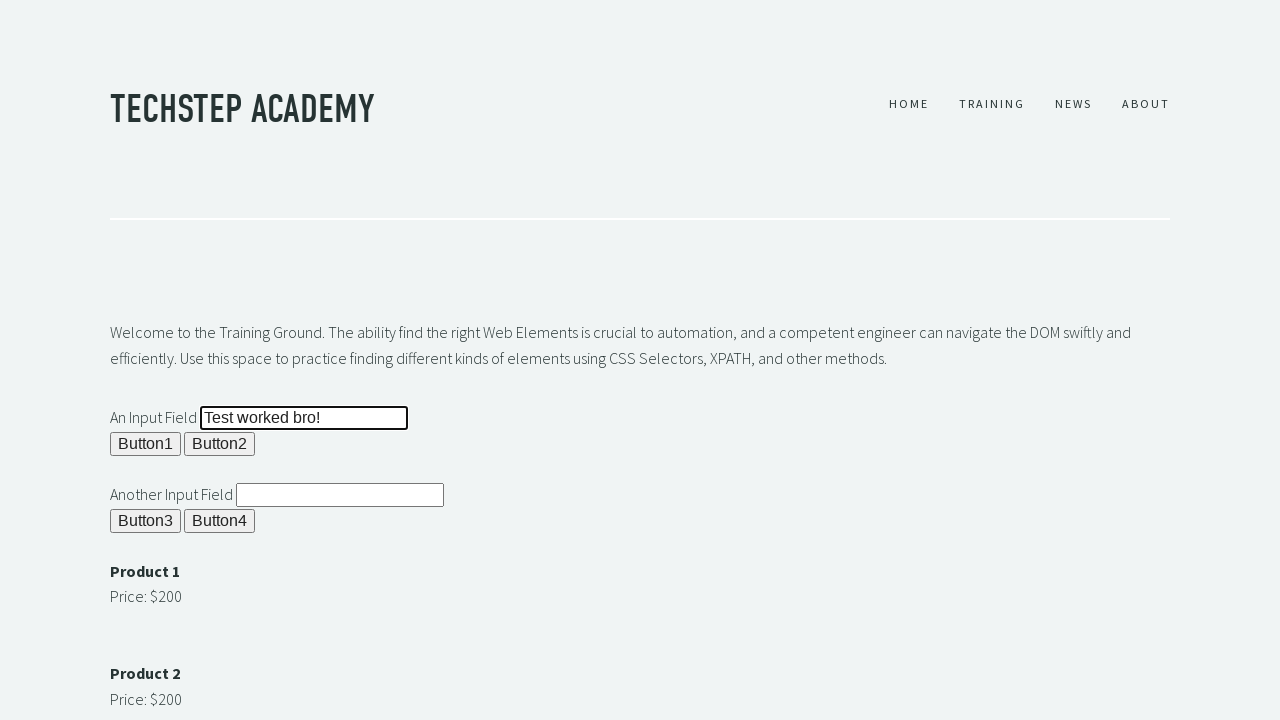

Retrieved input value from #ipt1
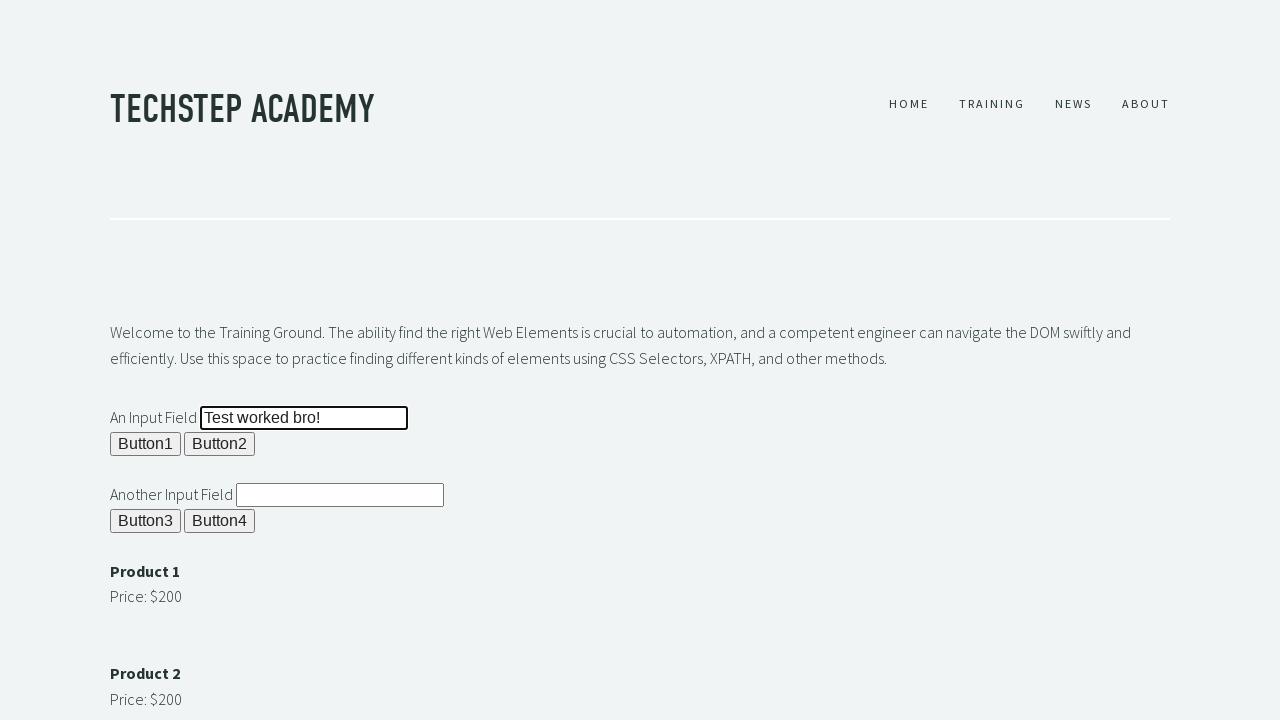

Verified input value matches expected text 'Test worked bro!'
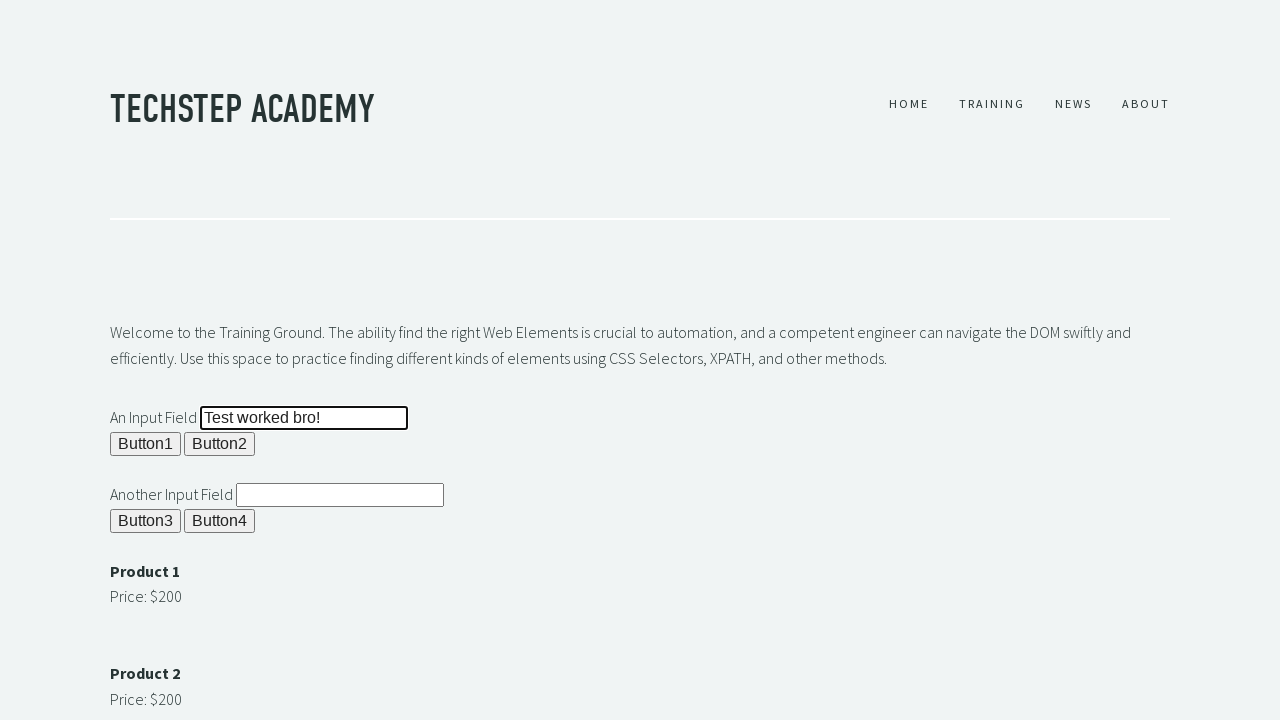

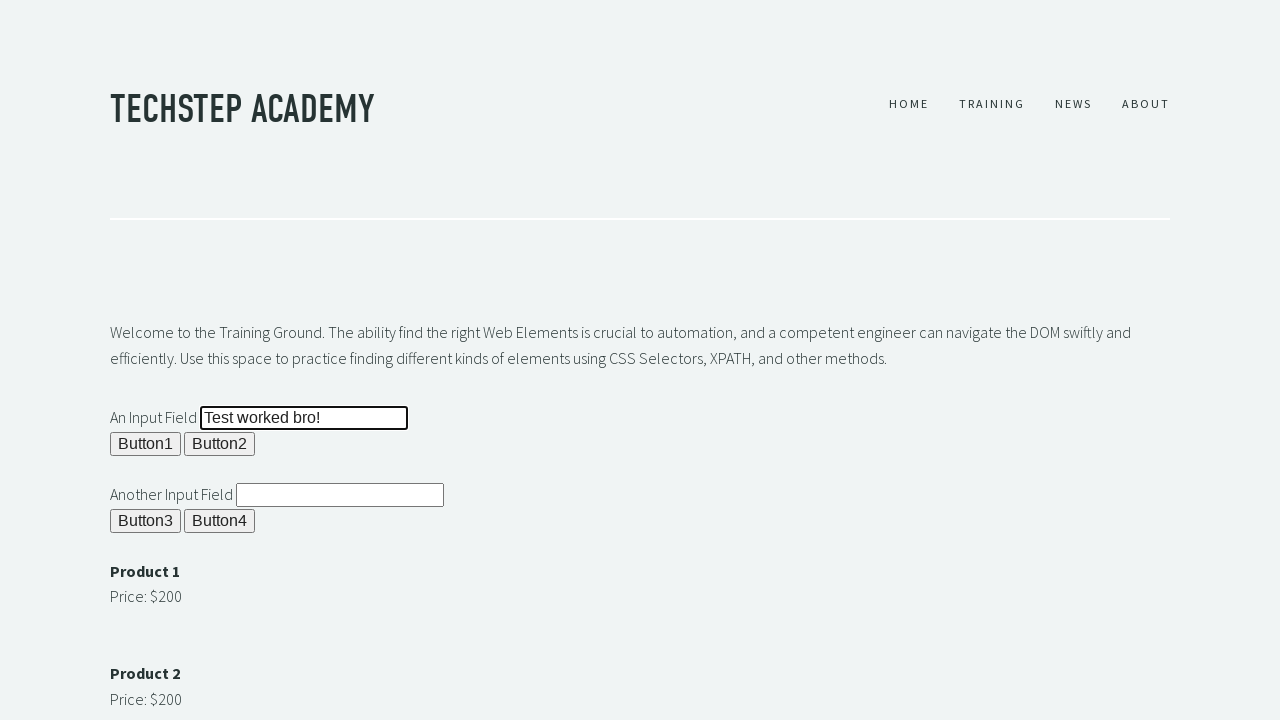